Tests checkbox functionality by toggling checkbox states and verifying their selection status

Starting URL: http://the-internet.herokuapp.com/checkboxes

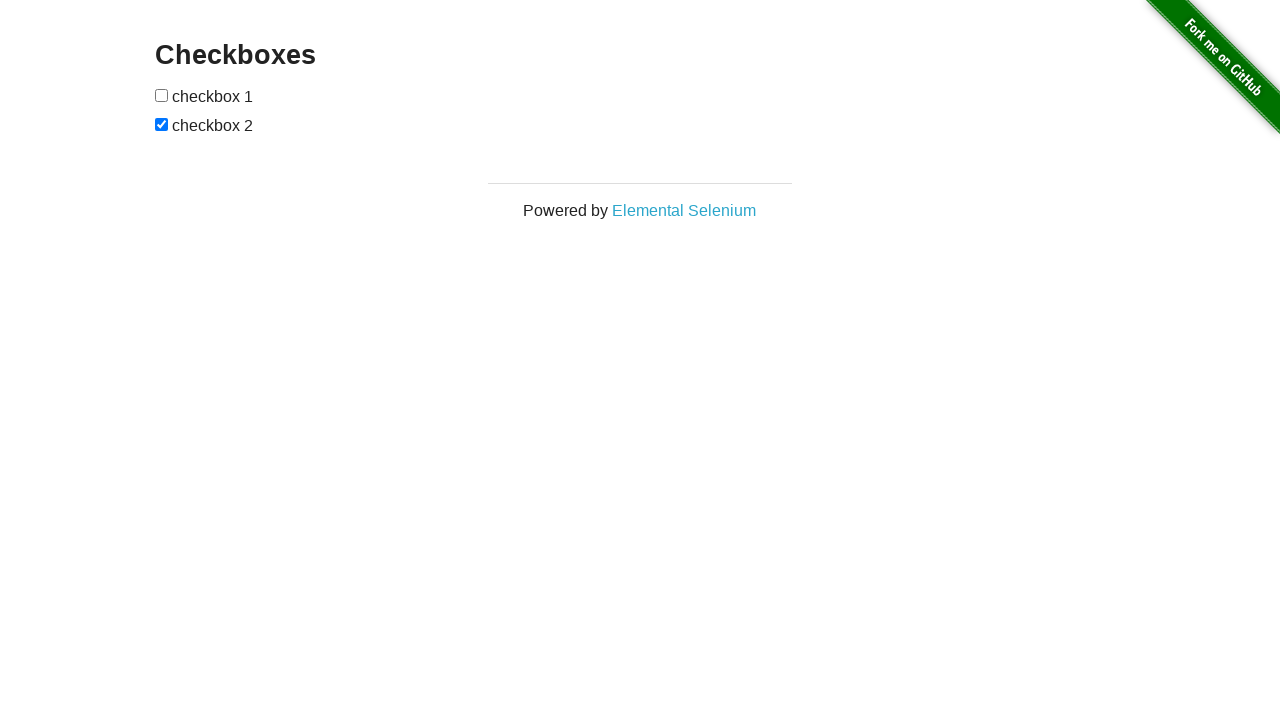

Retrieved all checkbox elements from the page
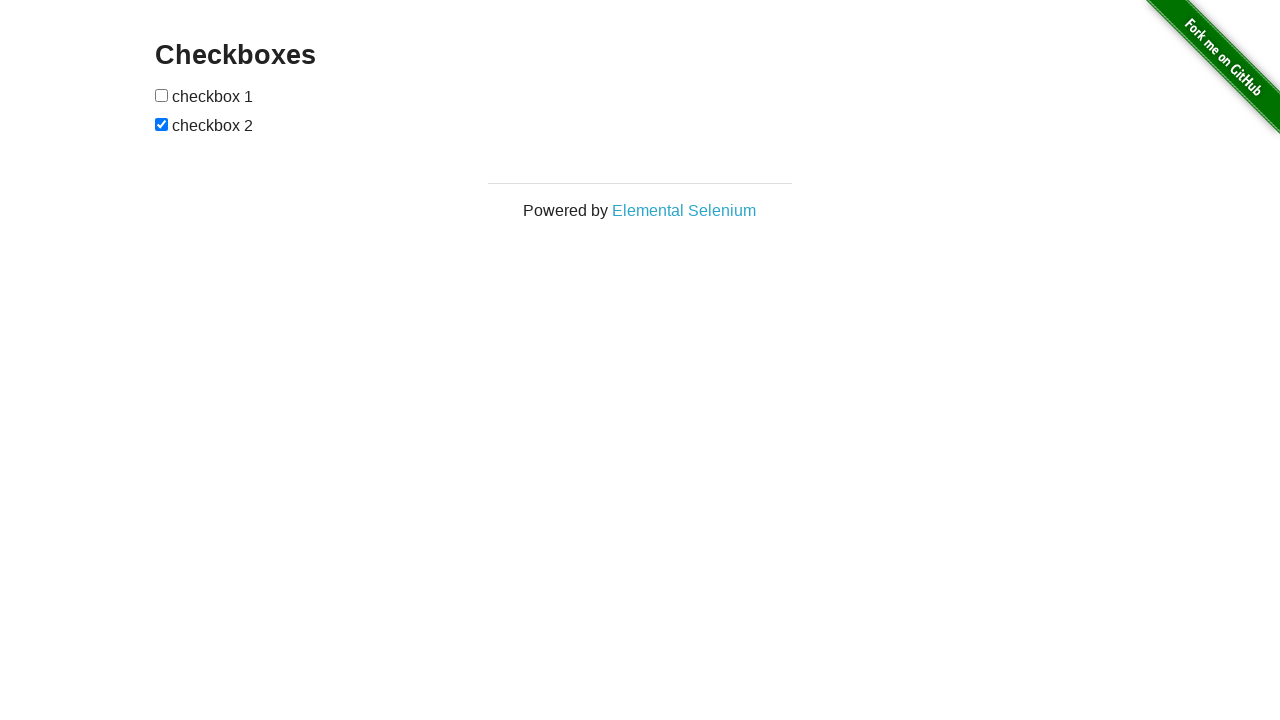

Verified checkbox 1 is unchecked initially
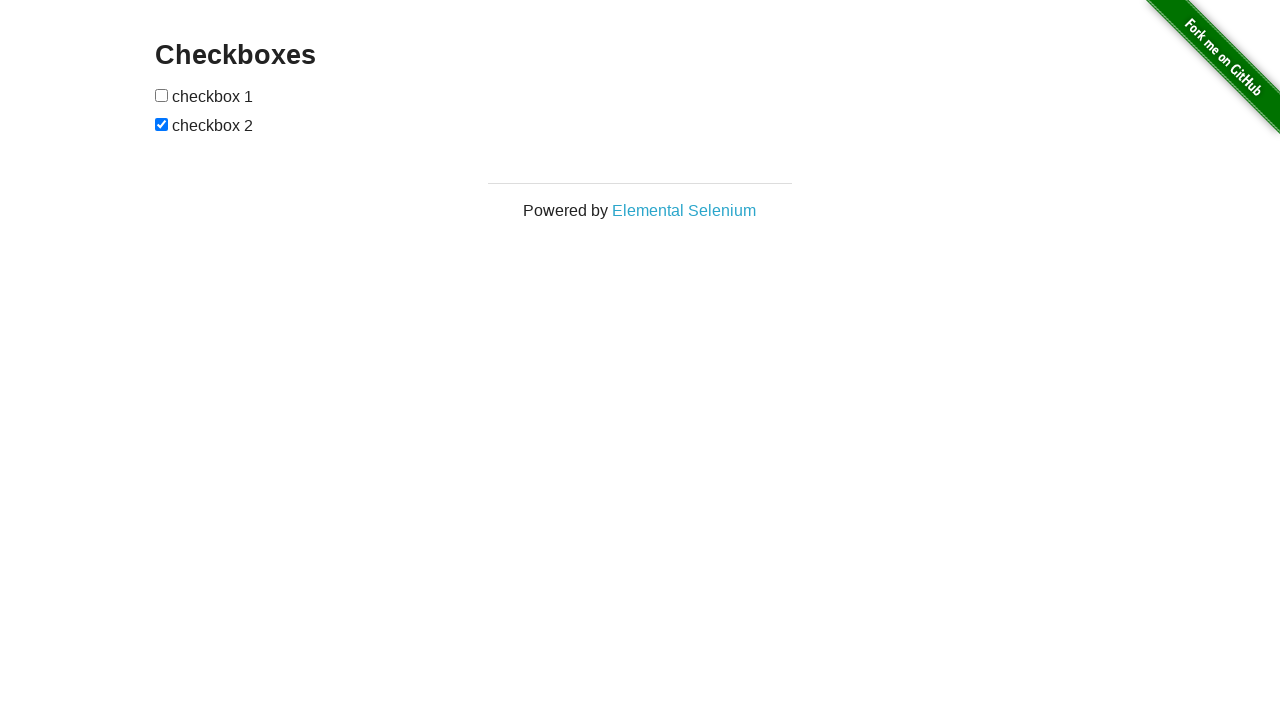

Clicked checkbox 1 to toggle it at (162, 95) on input[type='checkbox'] >> nth=0
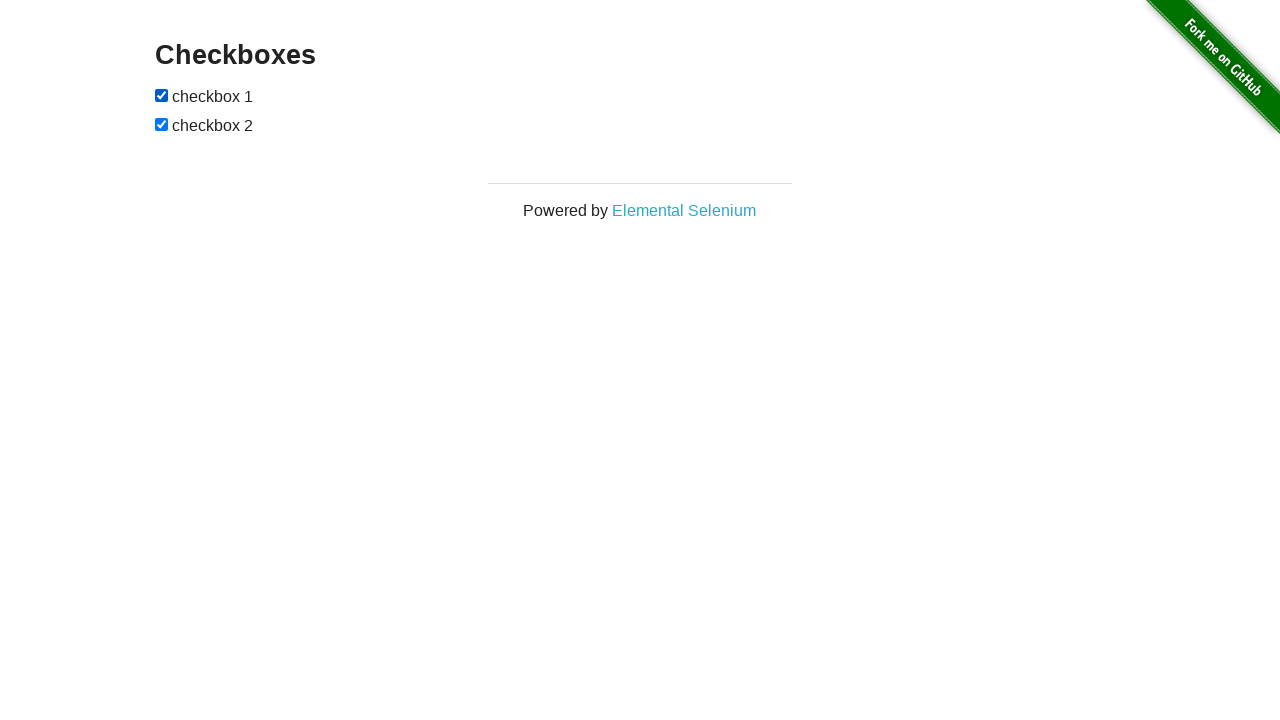

Verified checkbox 1 is now checked
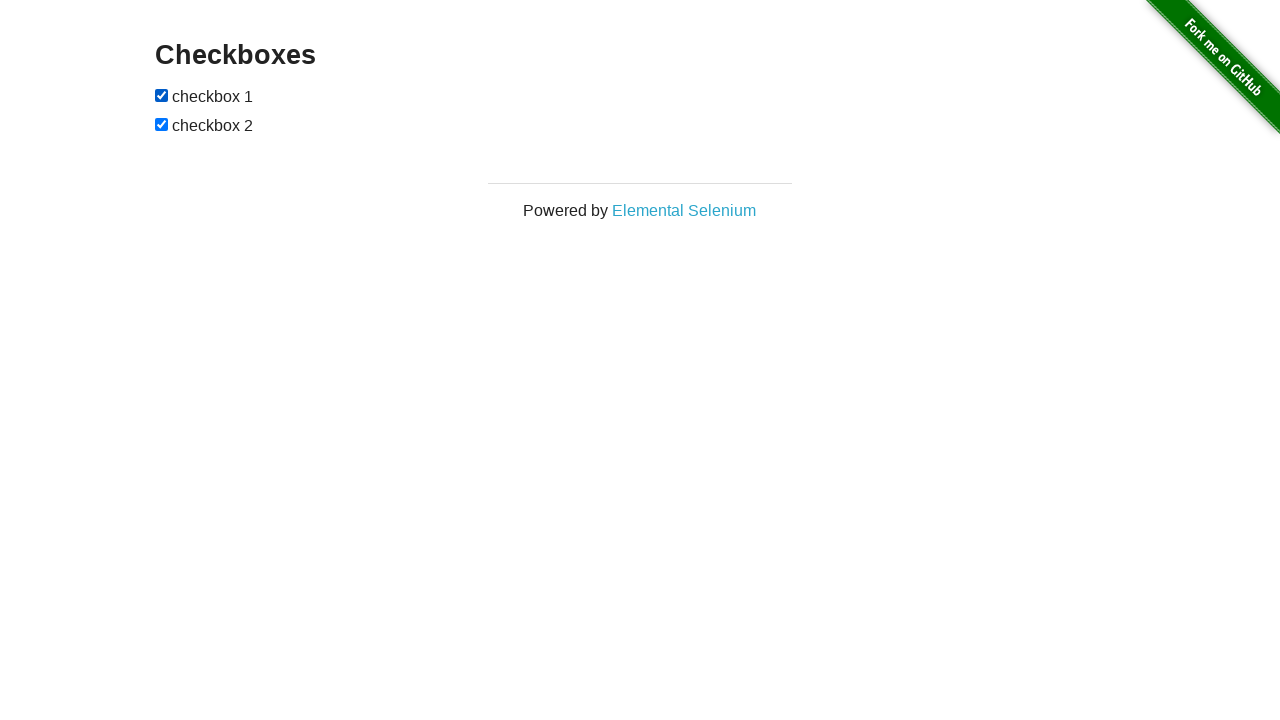

Verified checkbox 2 is checked initially
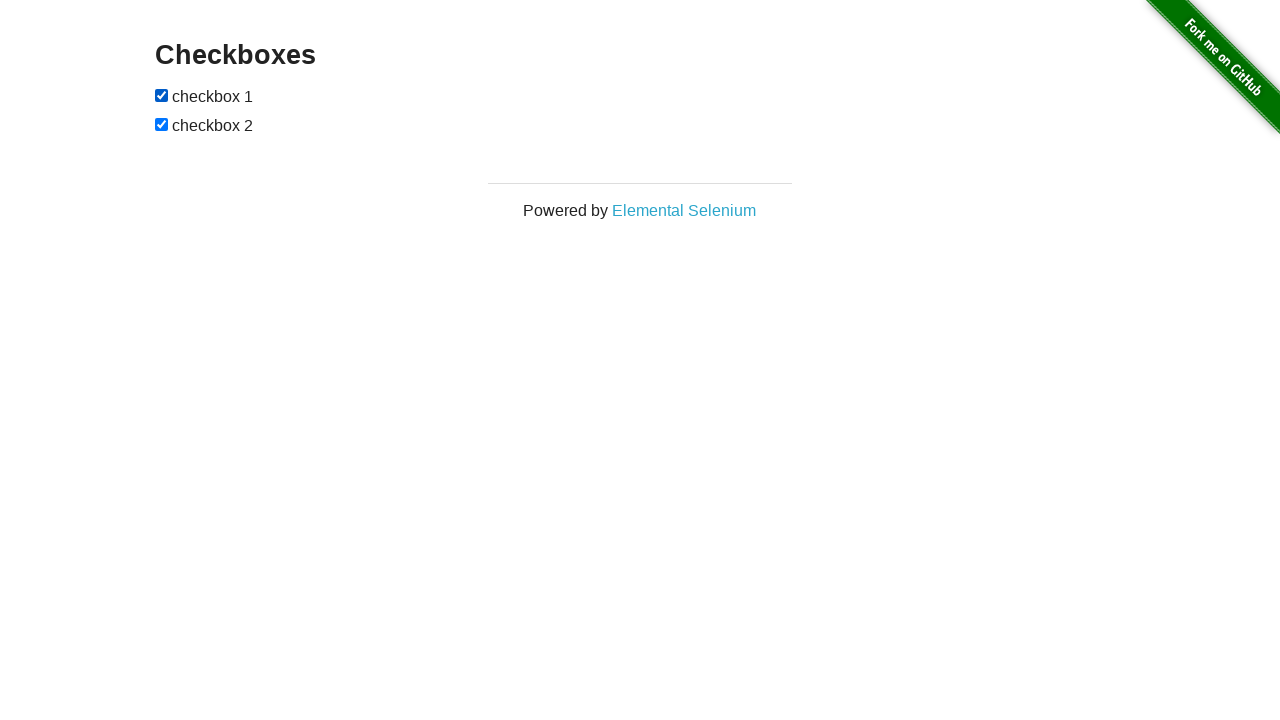

Clicked checkbox 2 to toggle it at (162, 124) on input[type='checkbox'] >> nth=1
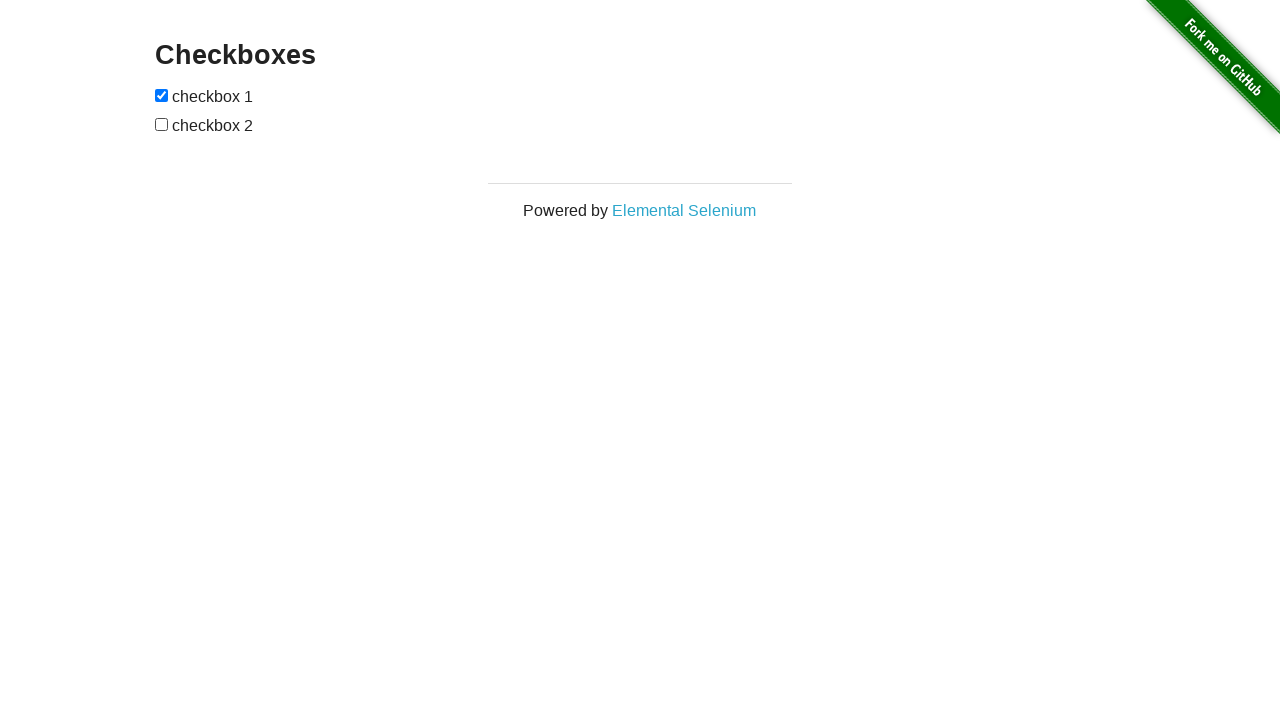

Verified checkbox 2 is now unchecked
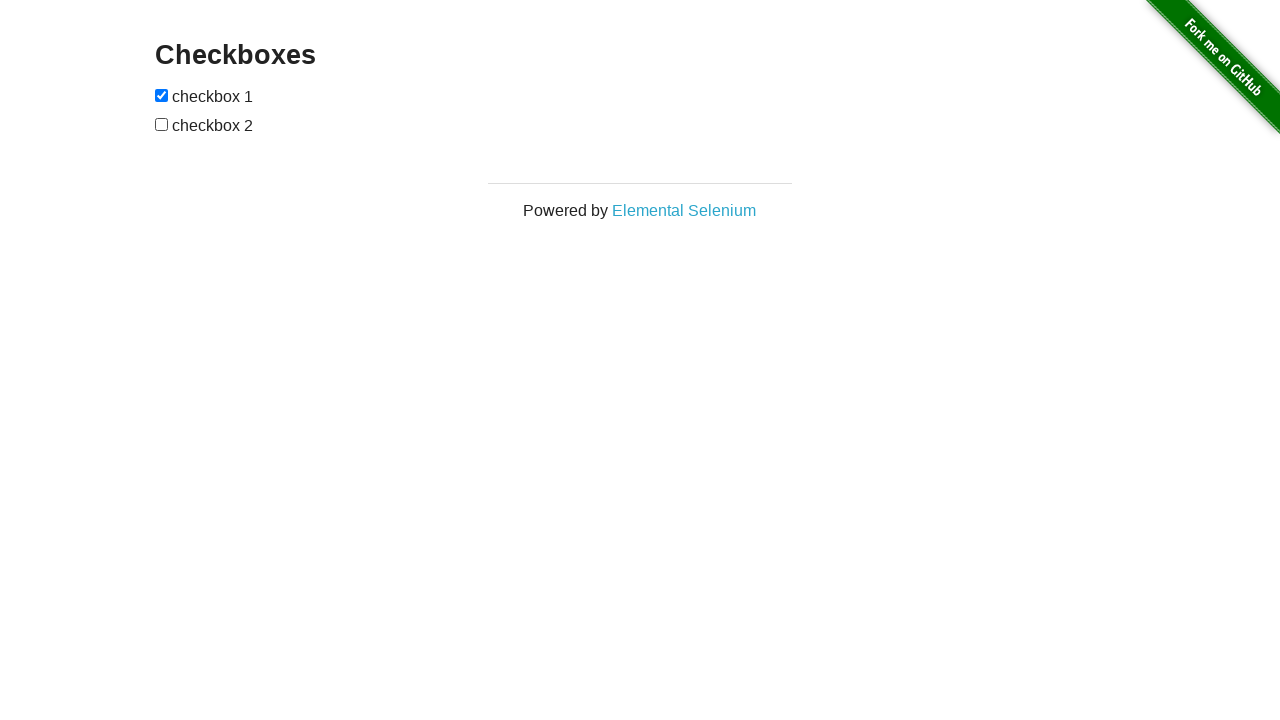

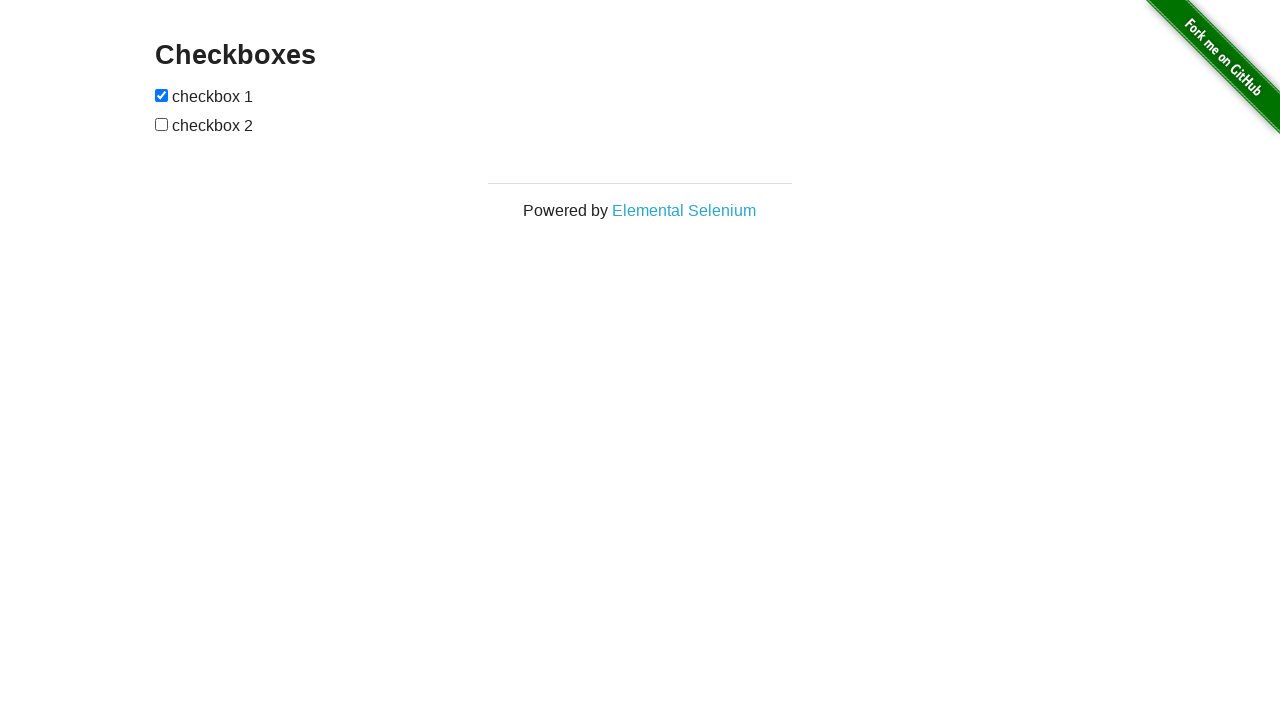